Tests mouse actions including right-click, double-click, and drag-and-drop functionality

Starting URL: https://www.leafground.com/drag.xhtml

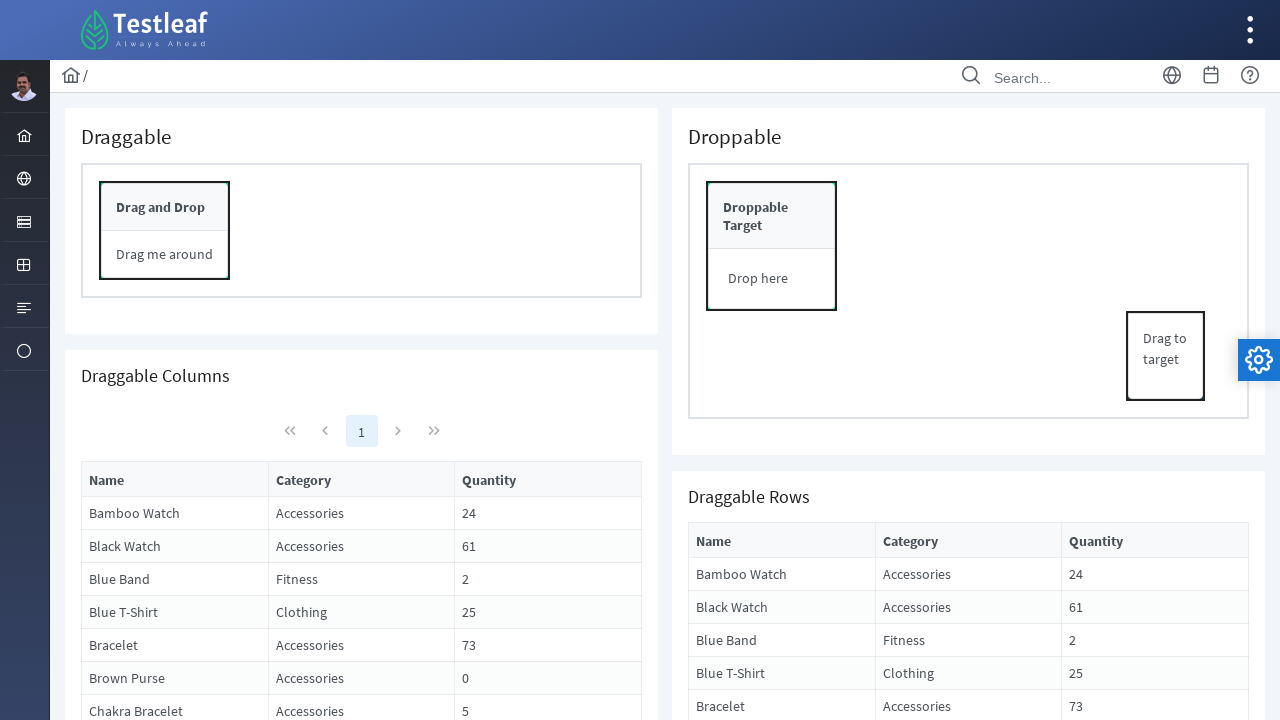

Located source element 'Drag to target'
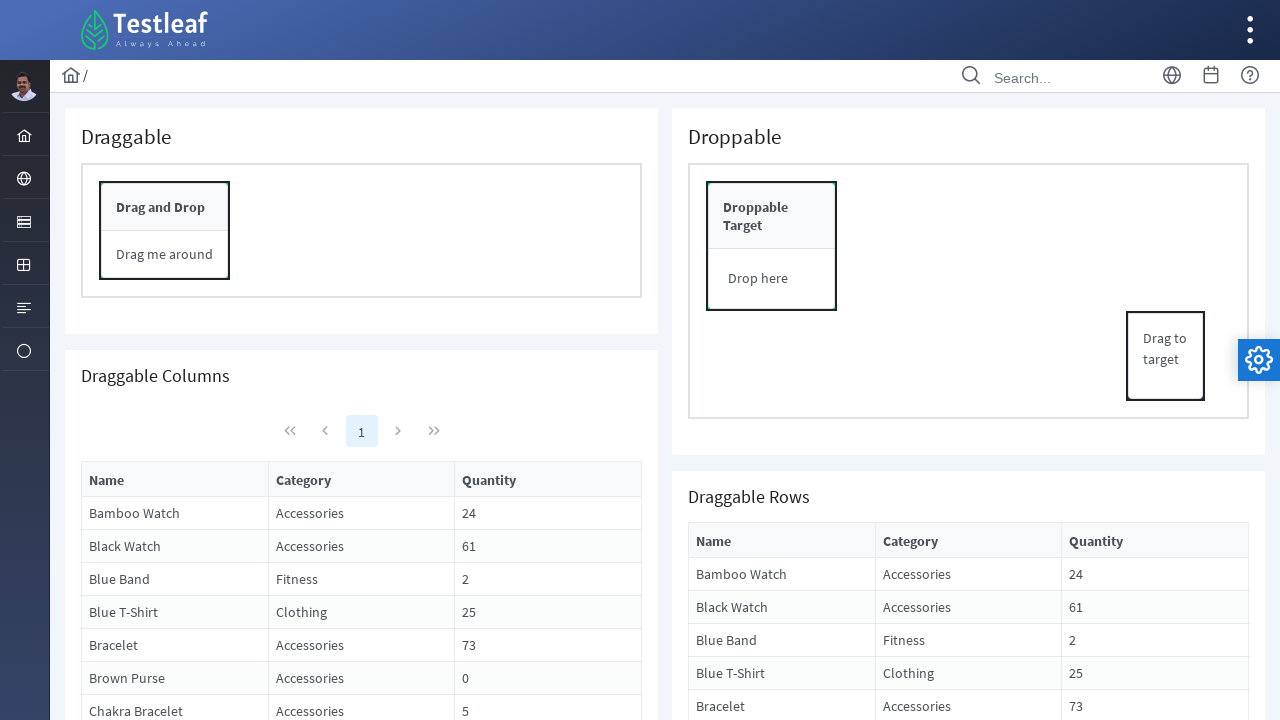

Located target element 'Drop here'
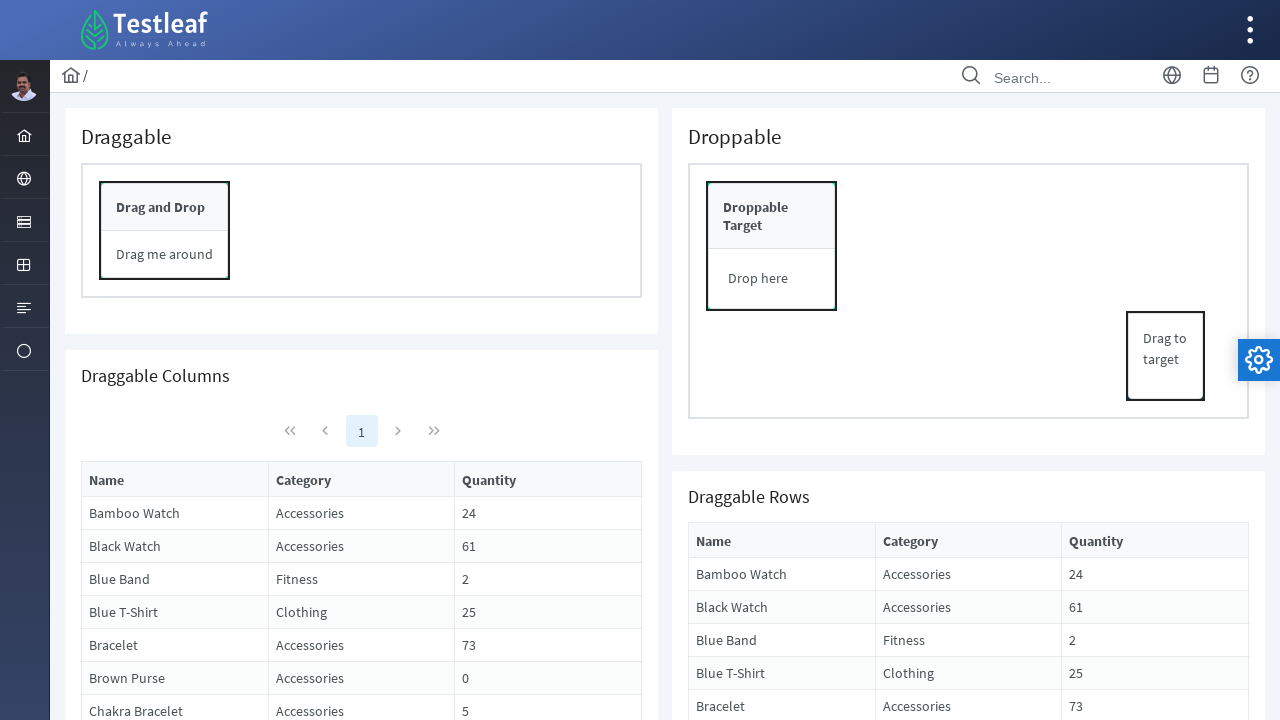

Right-clicked on source element at (1165, 349) on xpath=//p[text()='Drag to target']
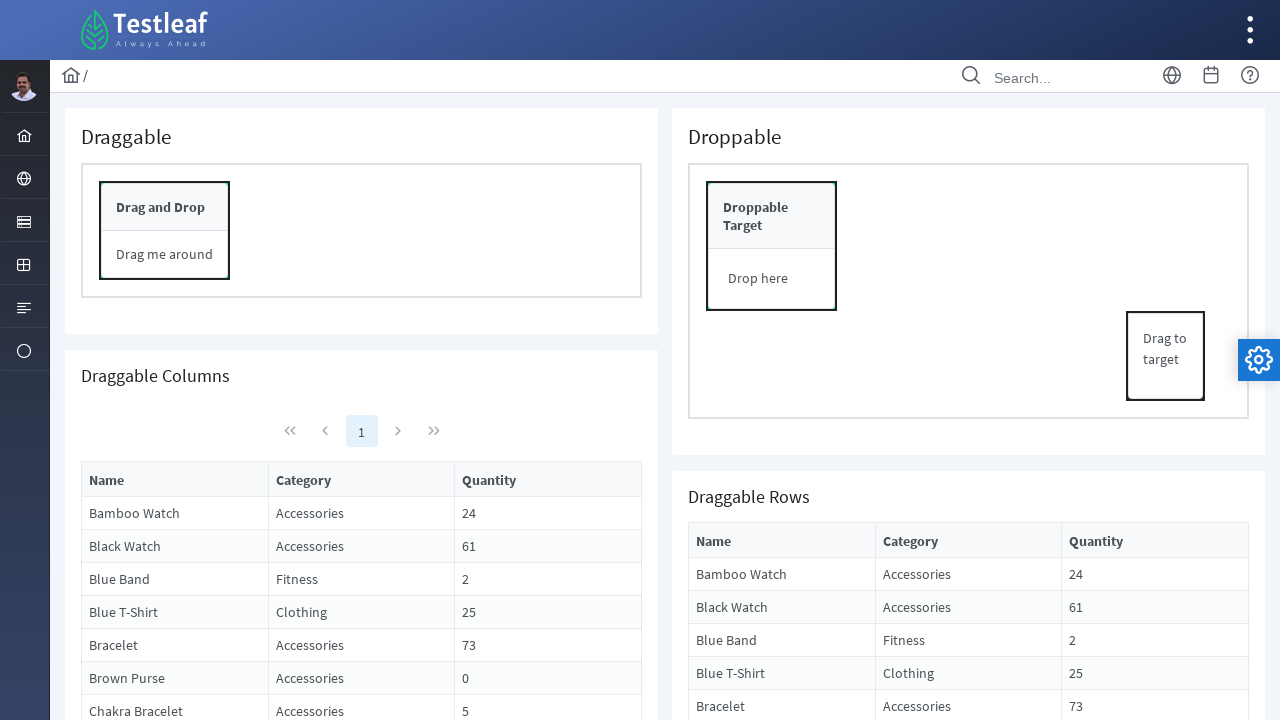

Double-clicked on source element at (1165, 349) on xpath=//p[text()='Drag to target']
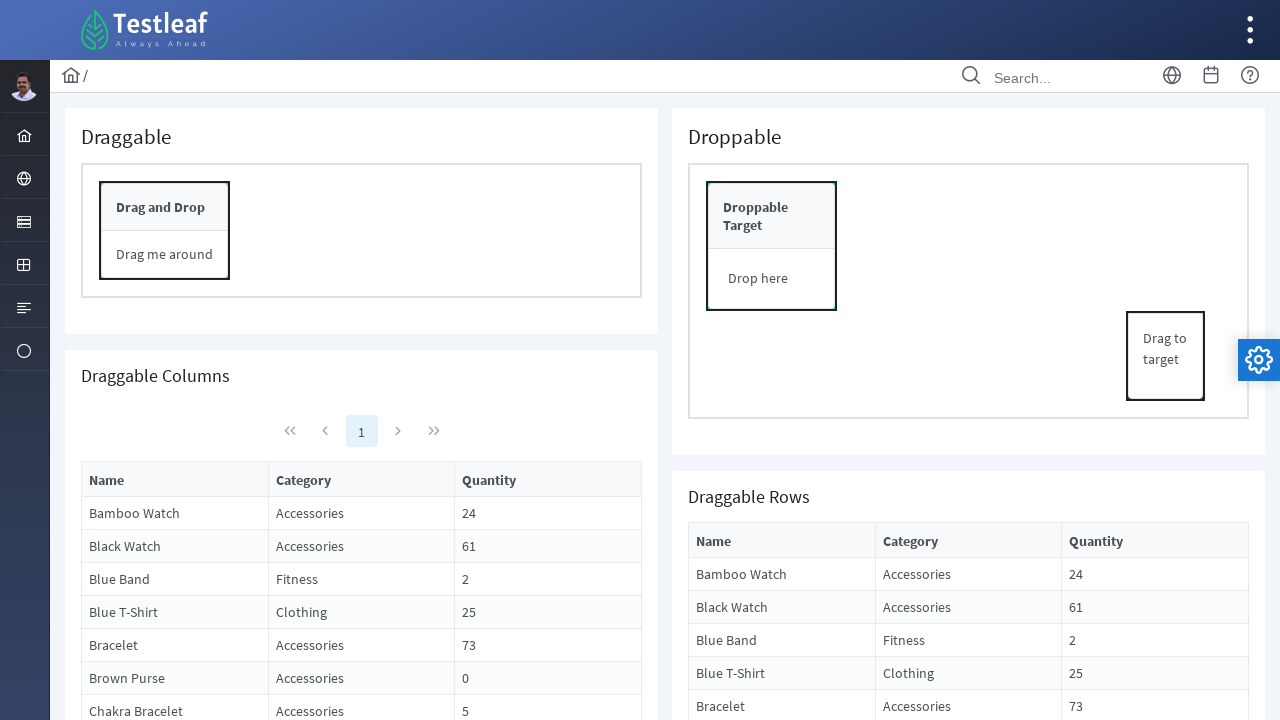

Dragged source element to target element at (772, 279)
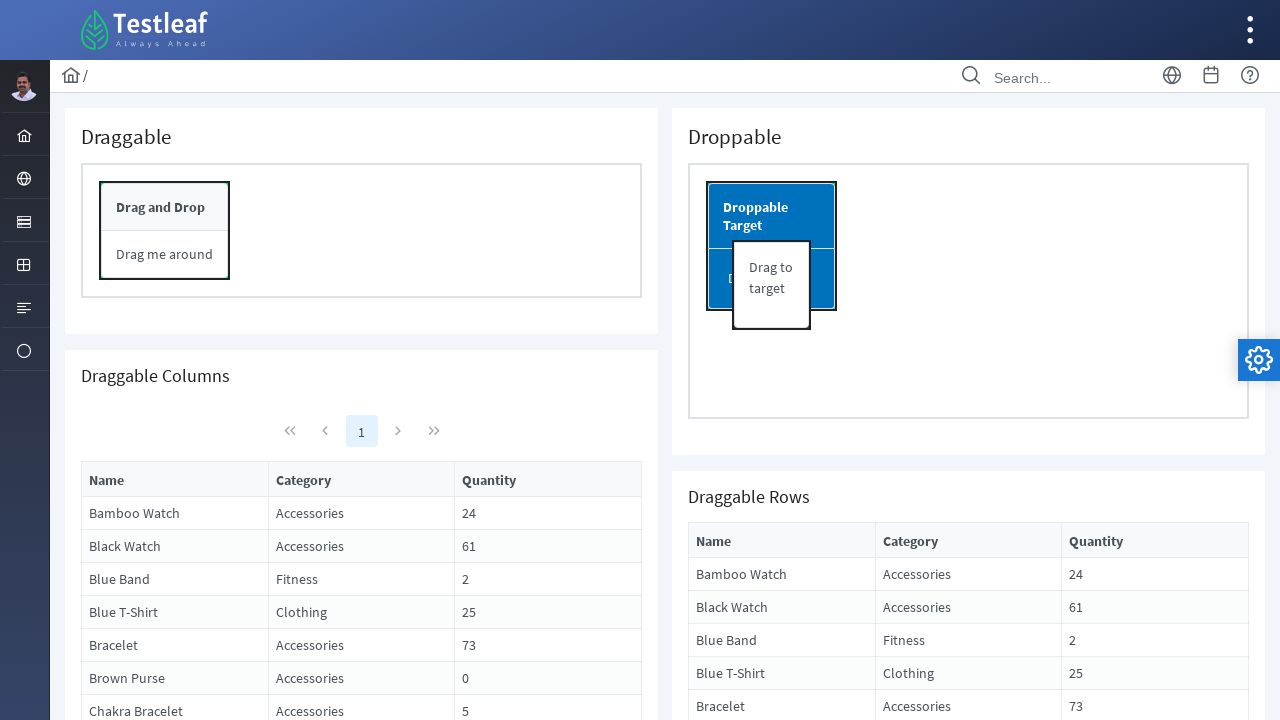

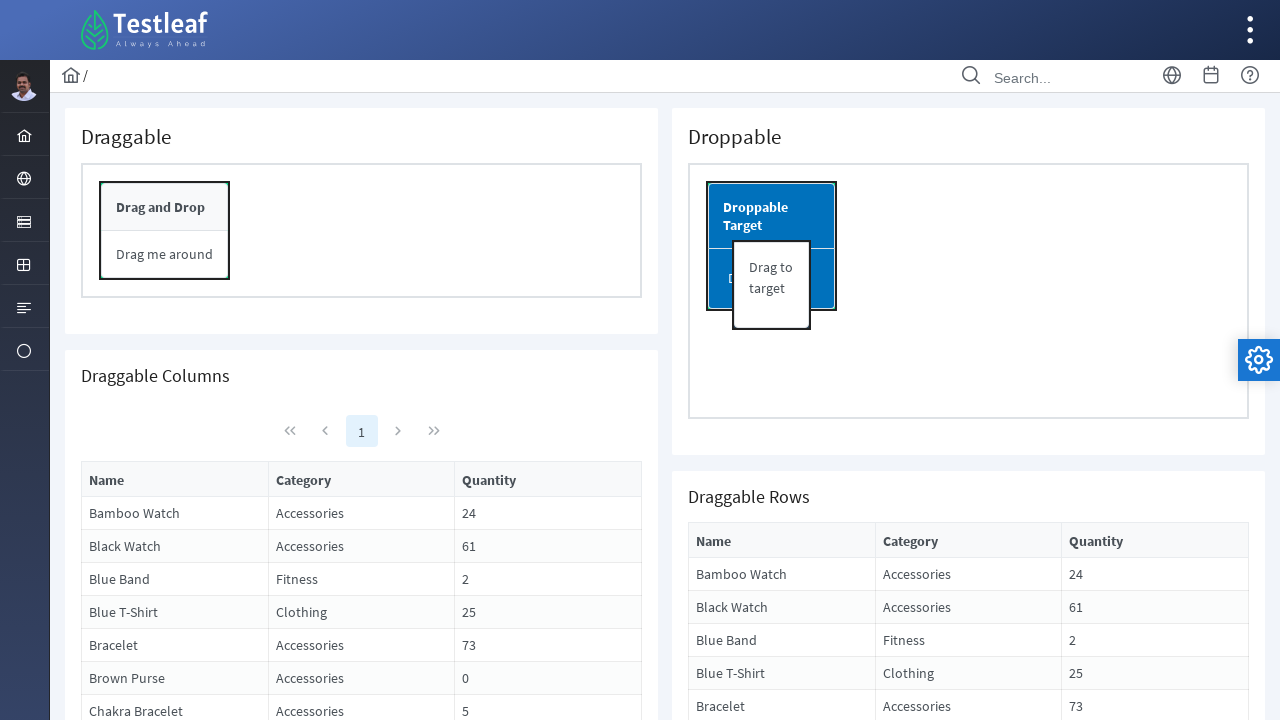